Navigates to the CricSheet matches page and clicks on a download link to initiate a file download

Starting URL: https://cricsheet.org/matches/

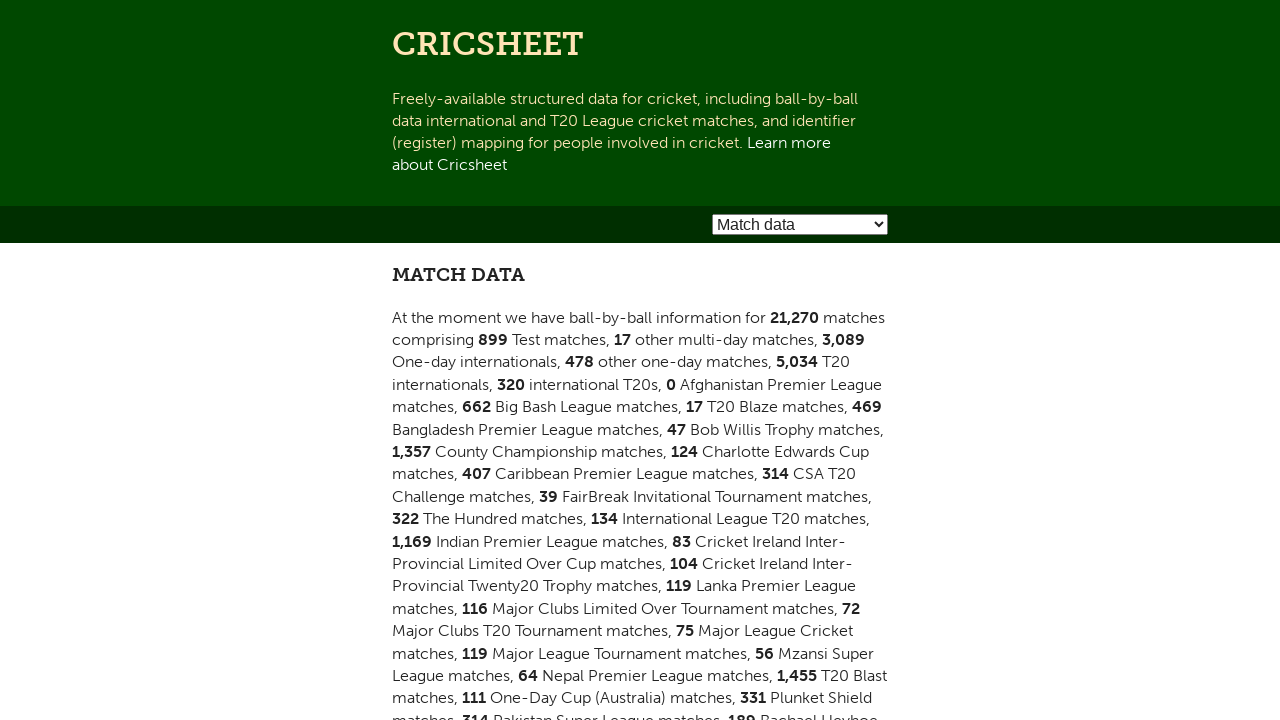

Navigated to CricSheet matches page
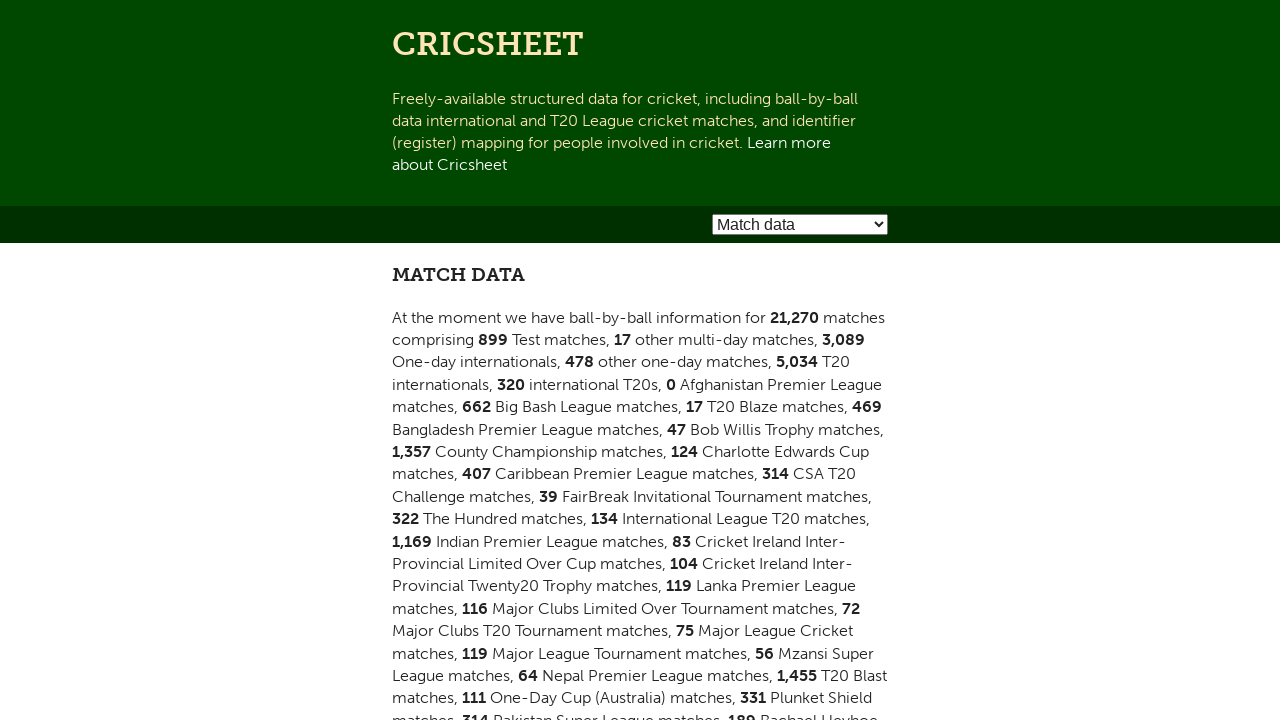

Clicked download link to initiate file download at (634, 360) on xpath=//*[@id="main"]/div[3]/dl/dd[1]/a[1]
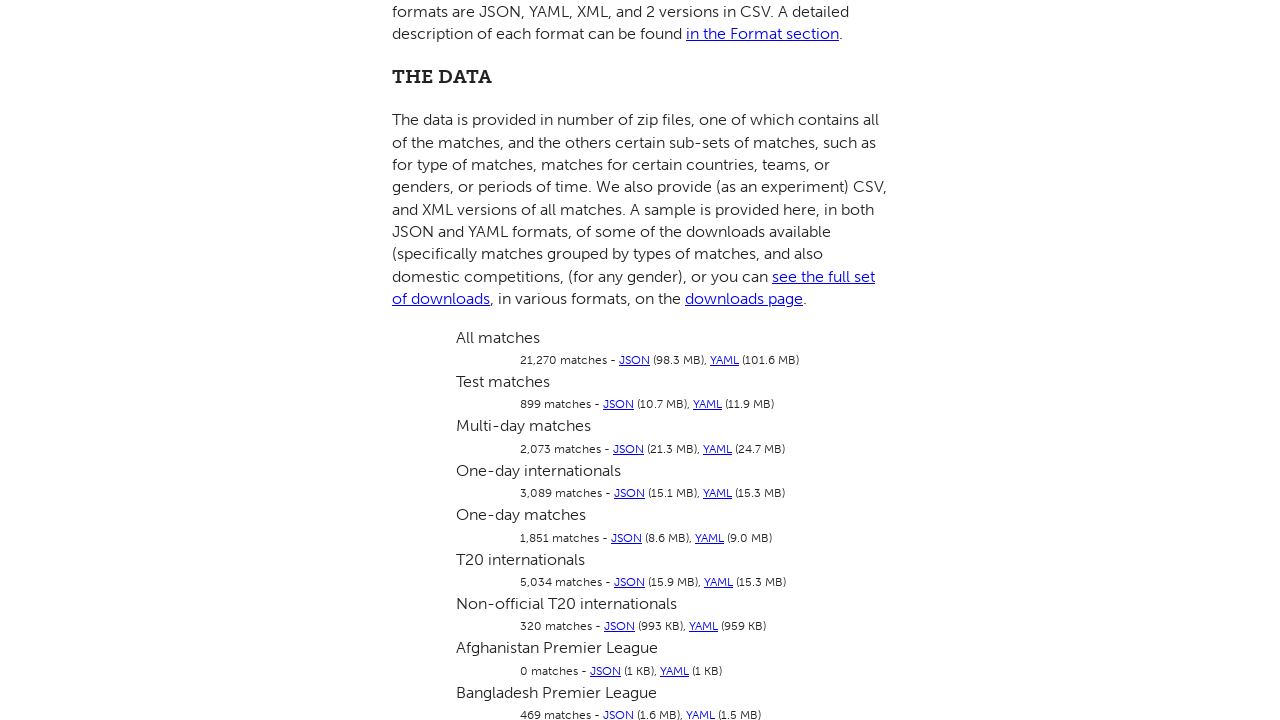

Waited 5 seconds for download to complete
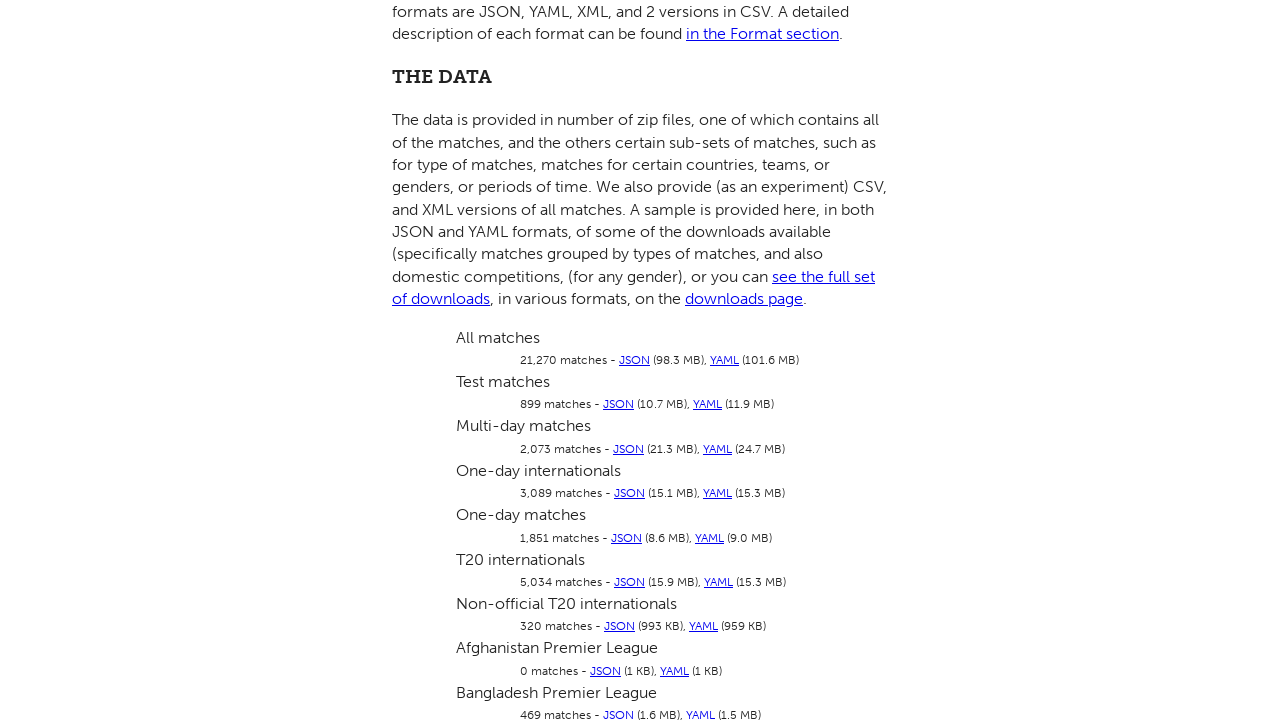

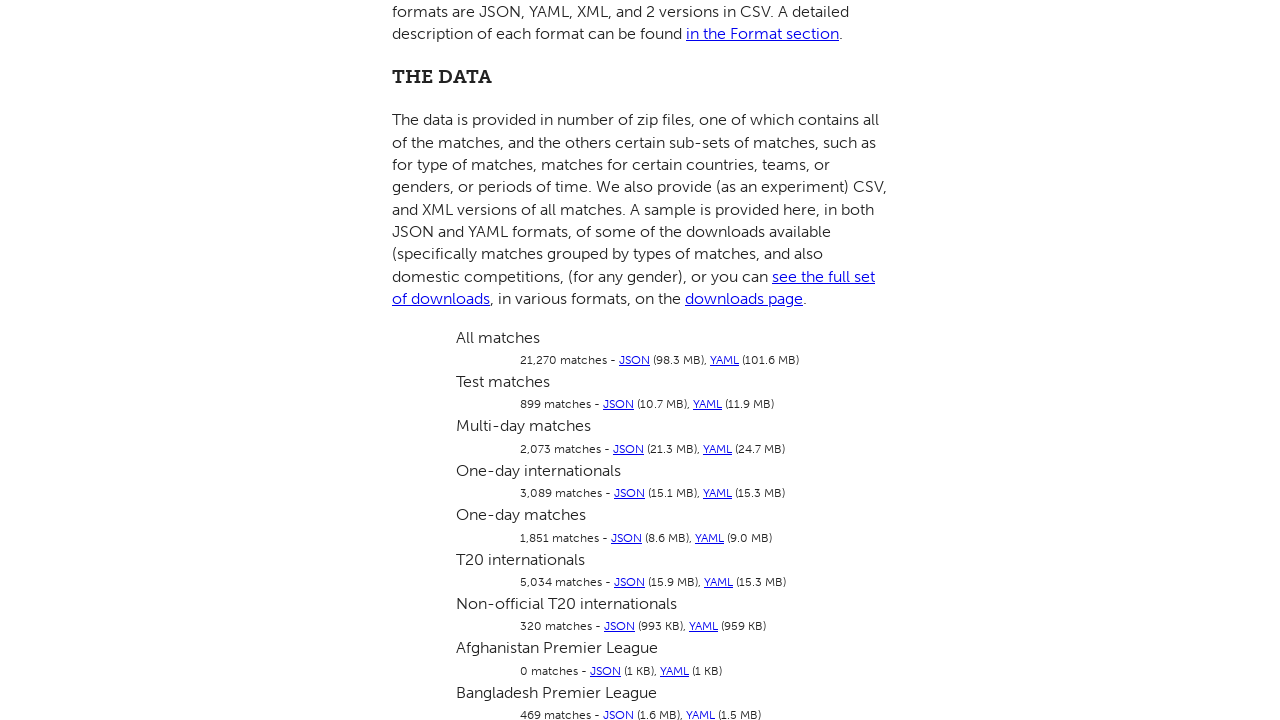